Tests various link types including links that open in new tabs and API call links that return different HTTP status codes.

Starting URL: https://demoqa.com/links

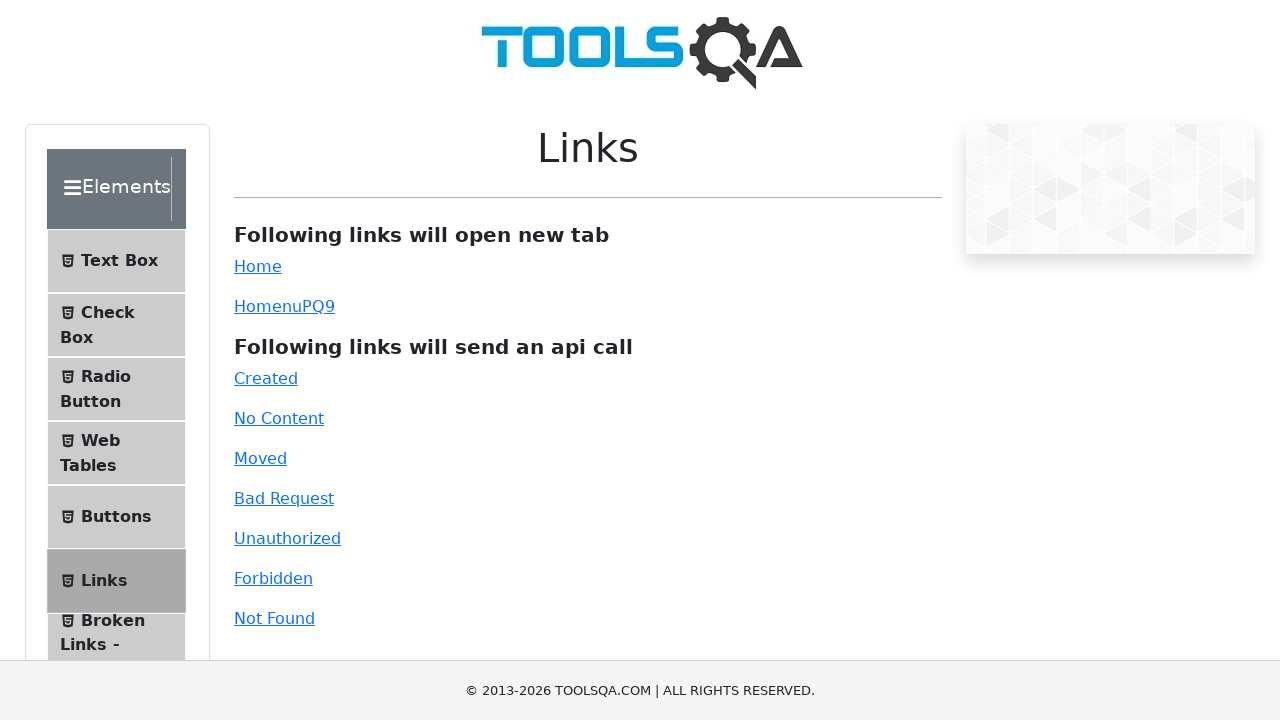

Clicked simple link to open in new tab at (258, 266) on #simpleLink
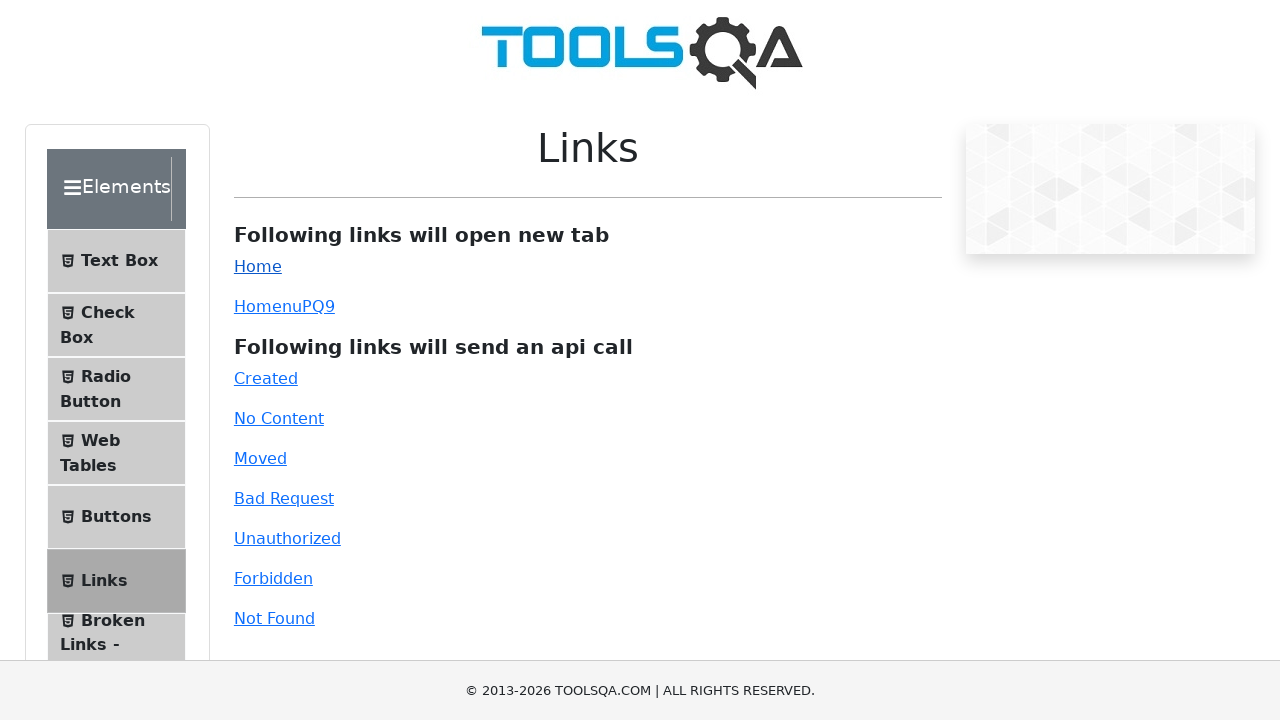

New page opened from simple link
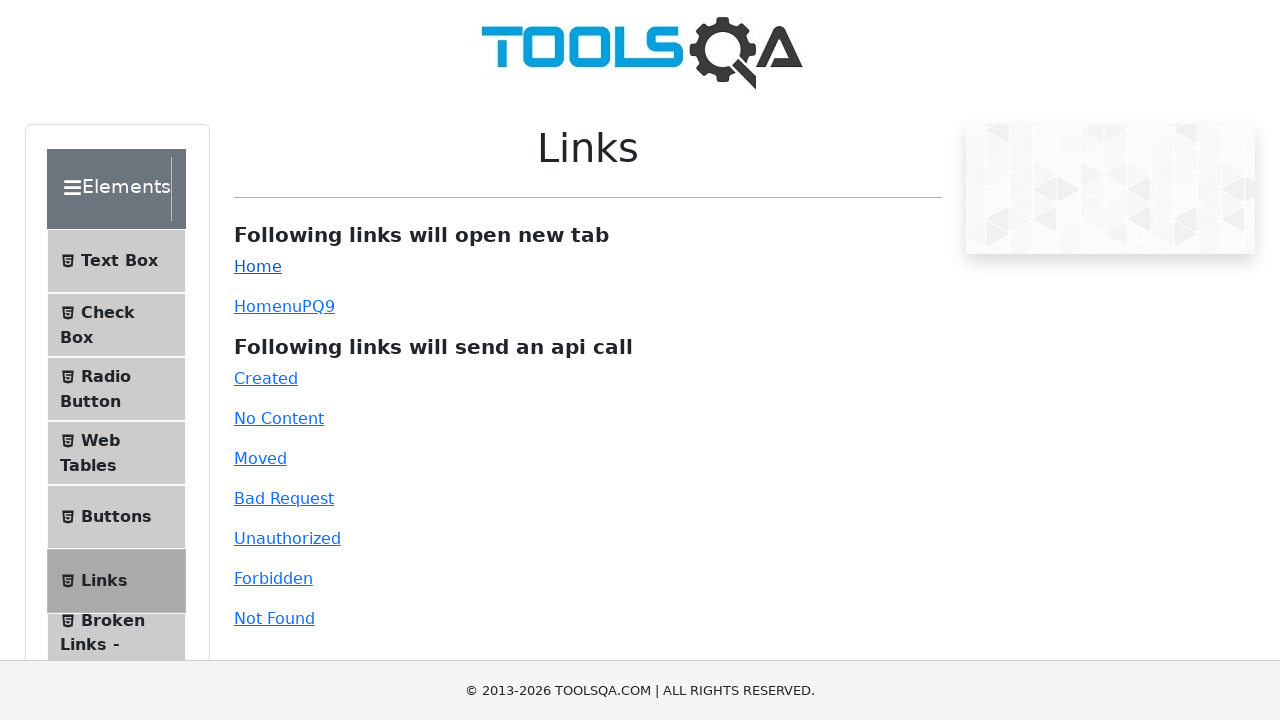

New page finished loading
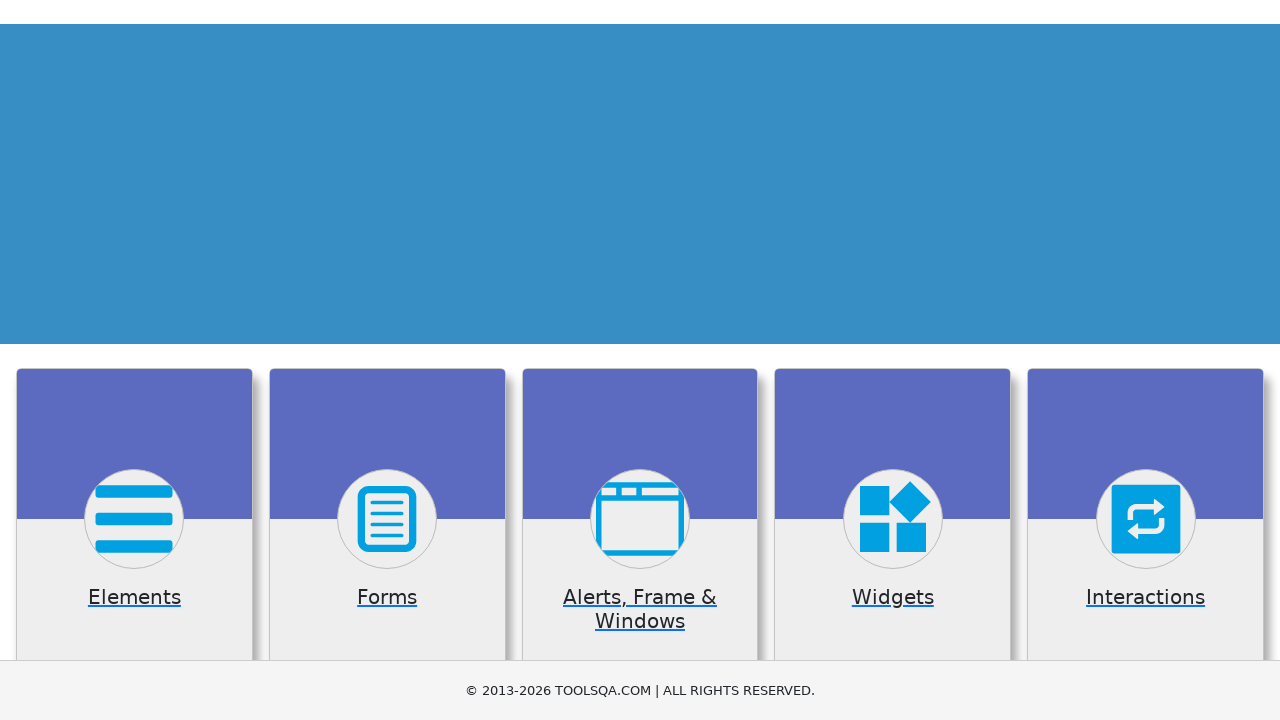

Closed new page from simple link
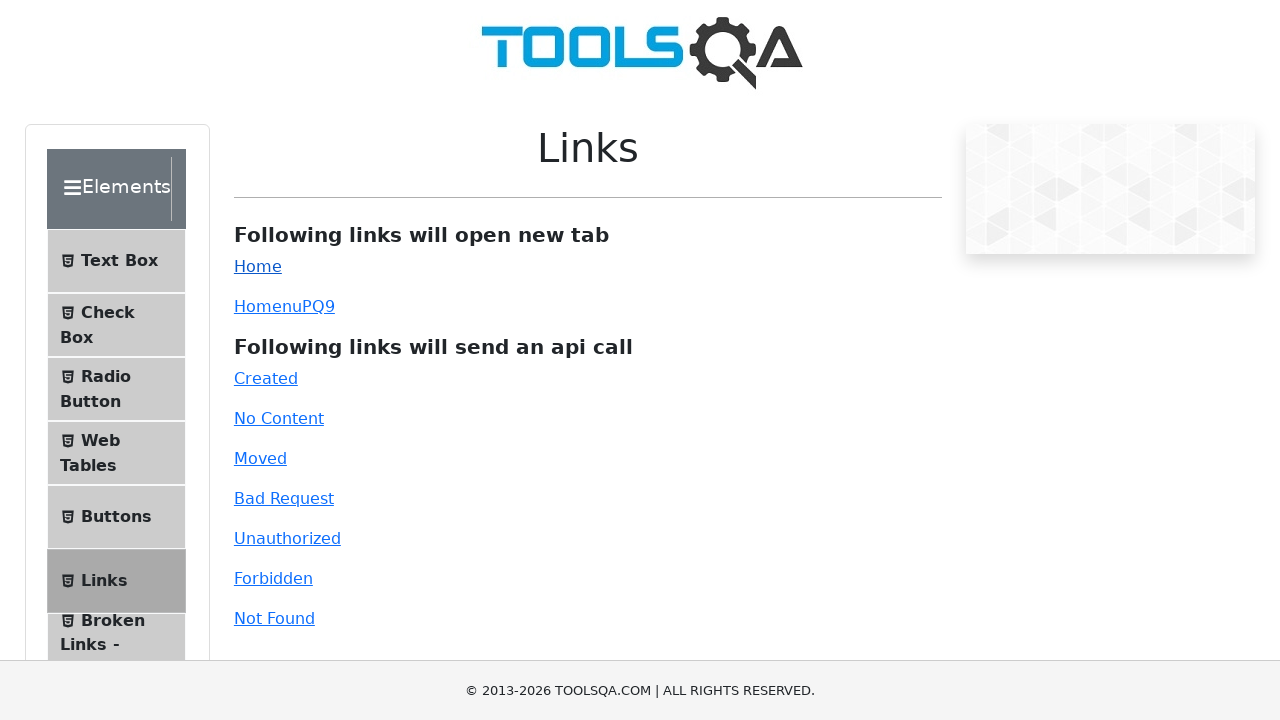

Clicked dynamic link to open in new tab at (258, 306) on #dynamicLink
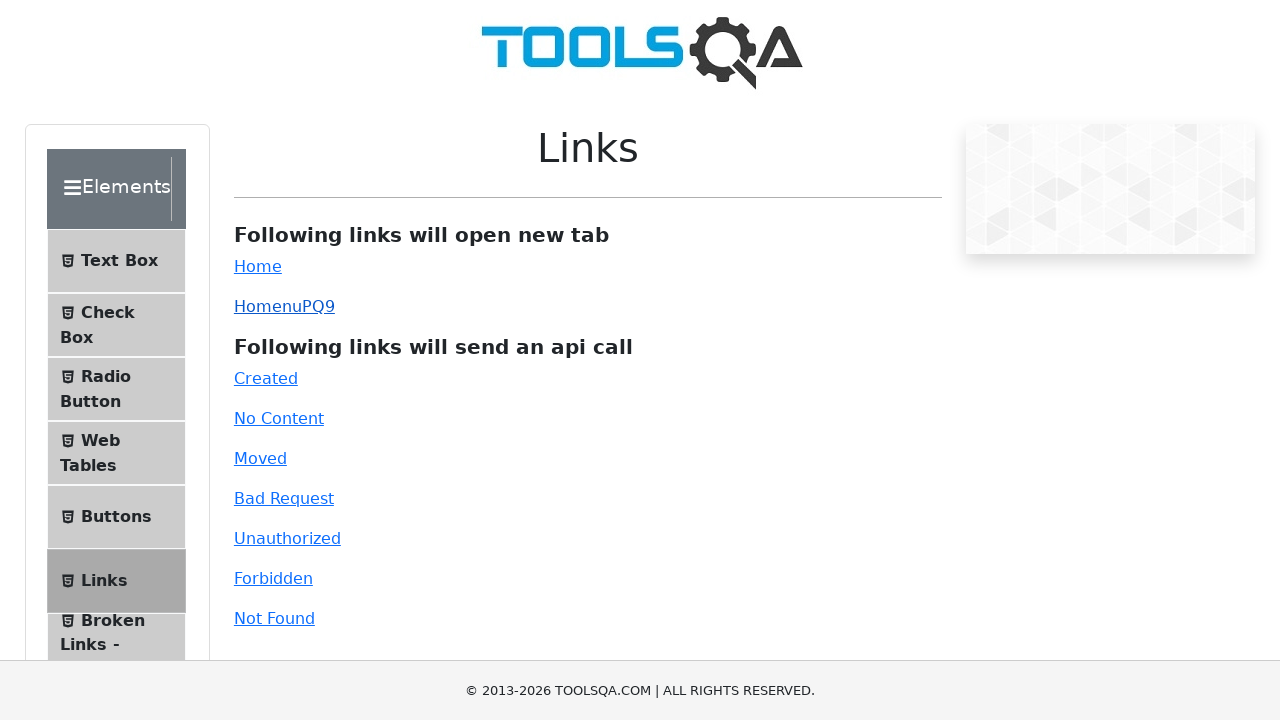

New page opened from dynamic link
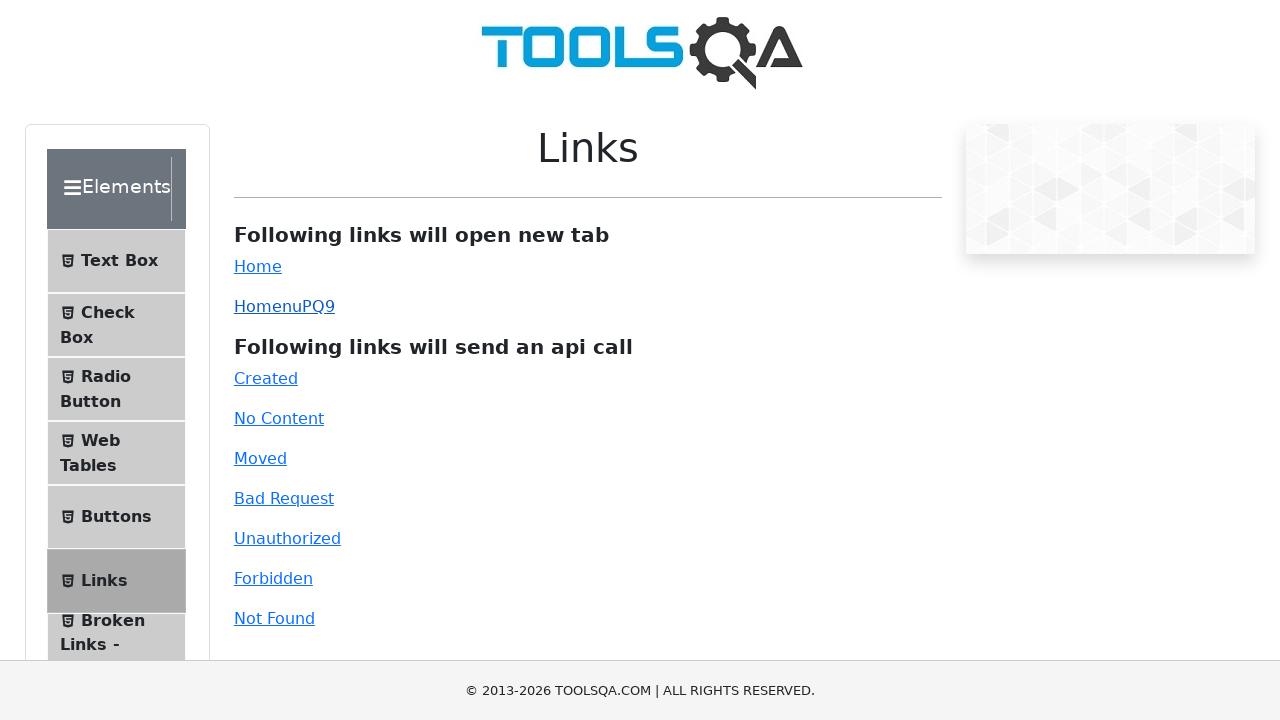

New page finished loading
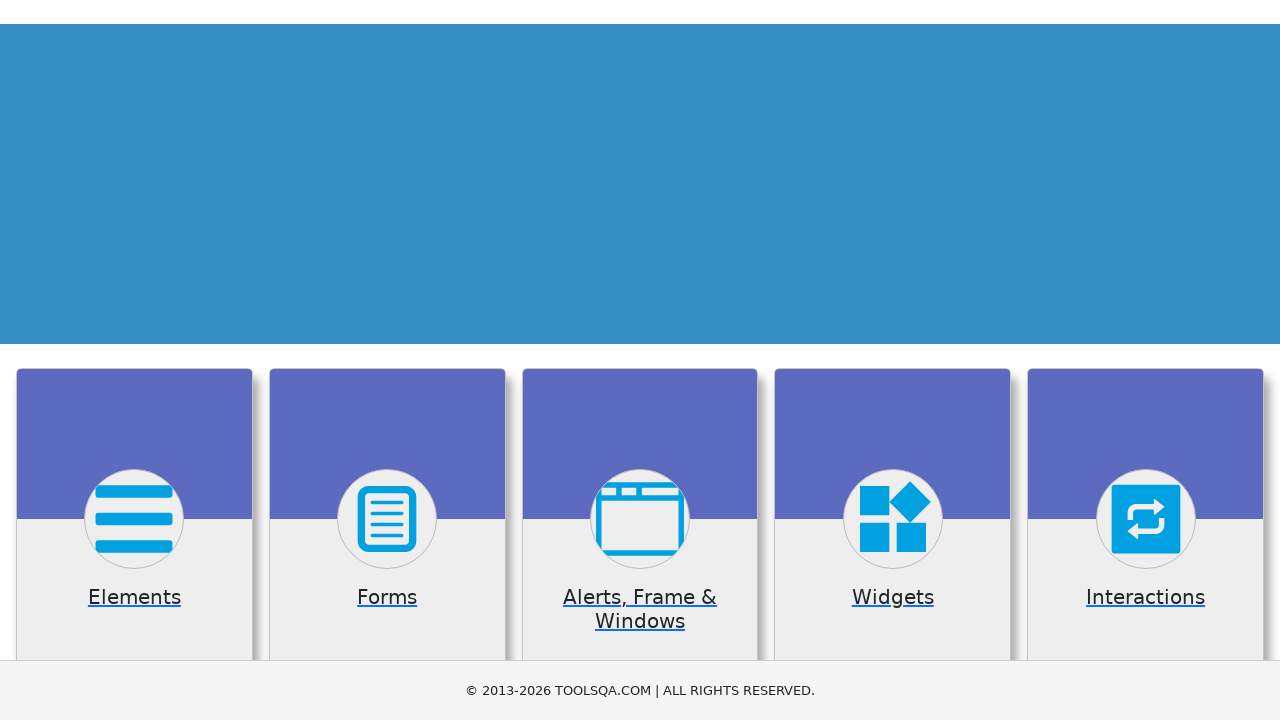

Closed new page from dynamic link
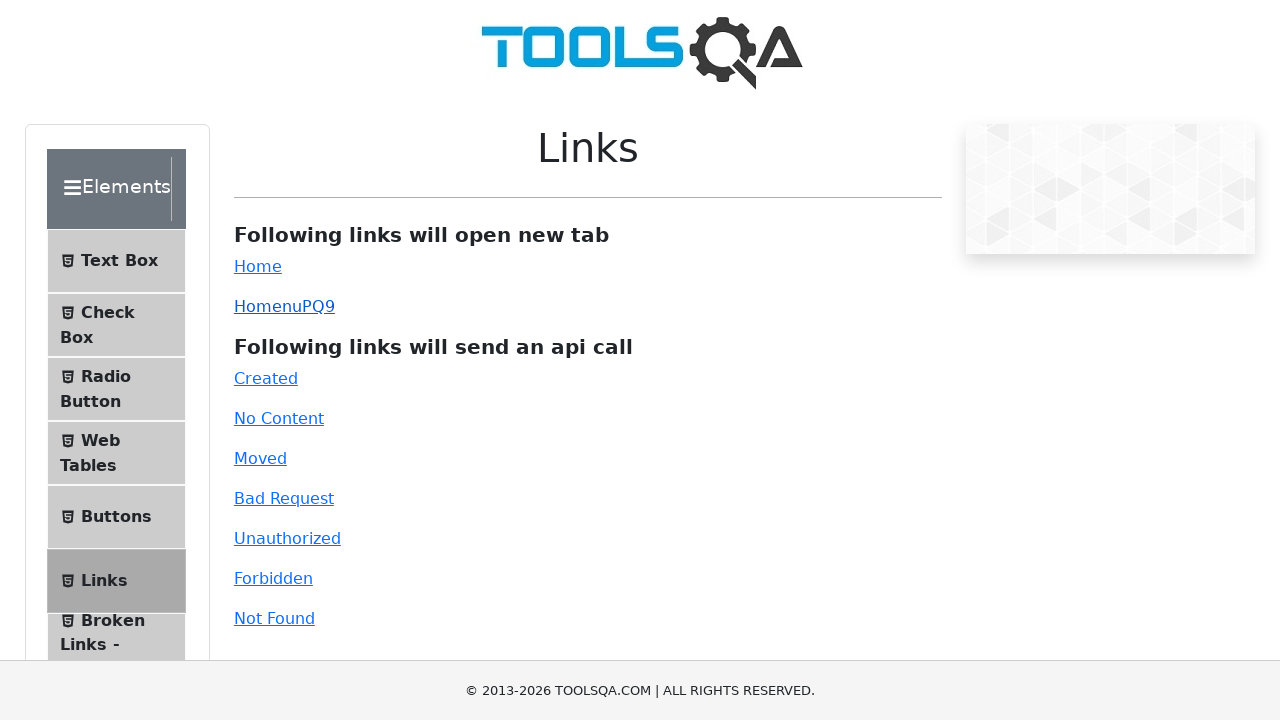

Clicked API link with 201 Created status at (266, 378) on #created
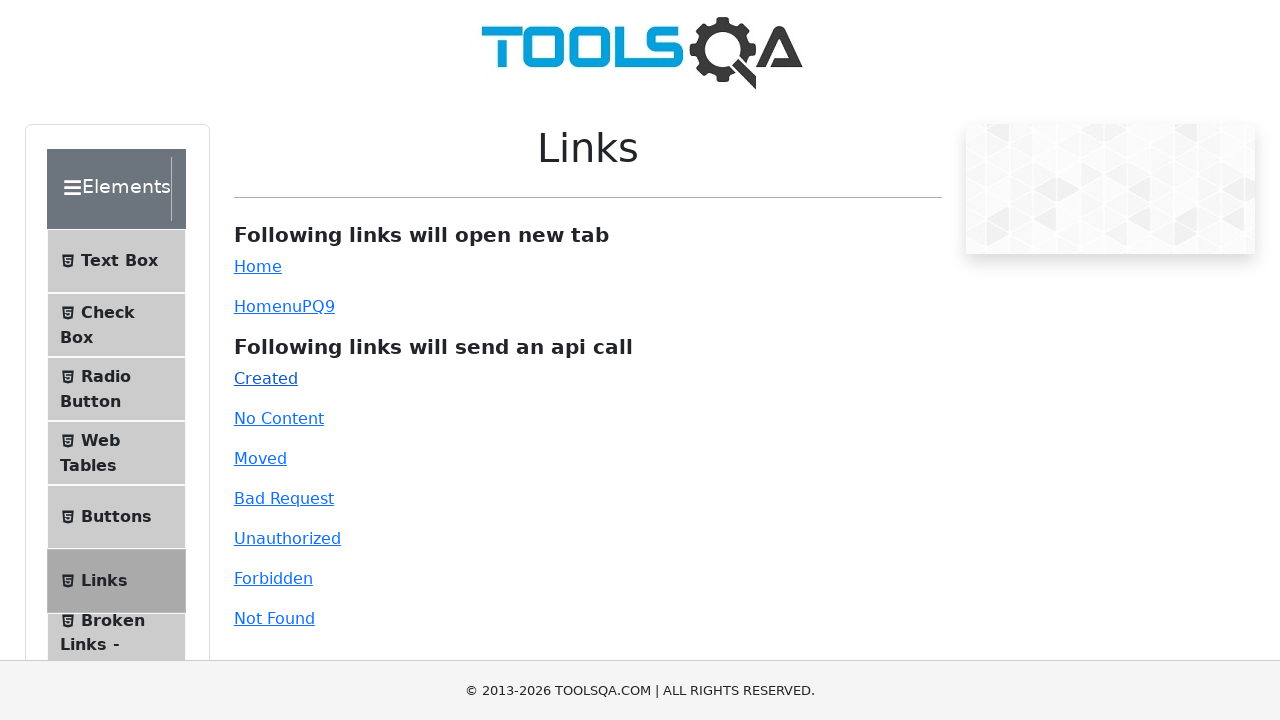

Clicked API link with 204 No Content status at (279, 418) on #no-content
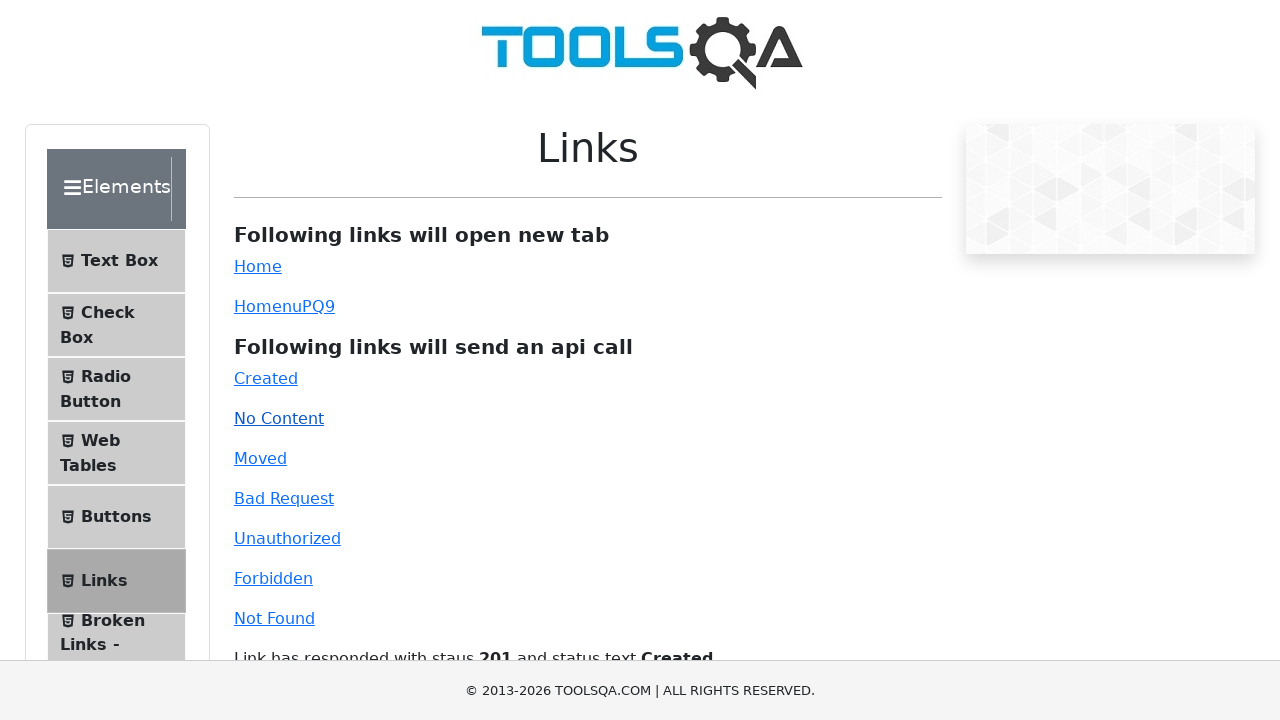

Clicked API link with 301 Moved Permanently status at (260, 458) on #moved
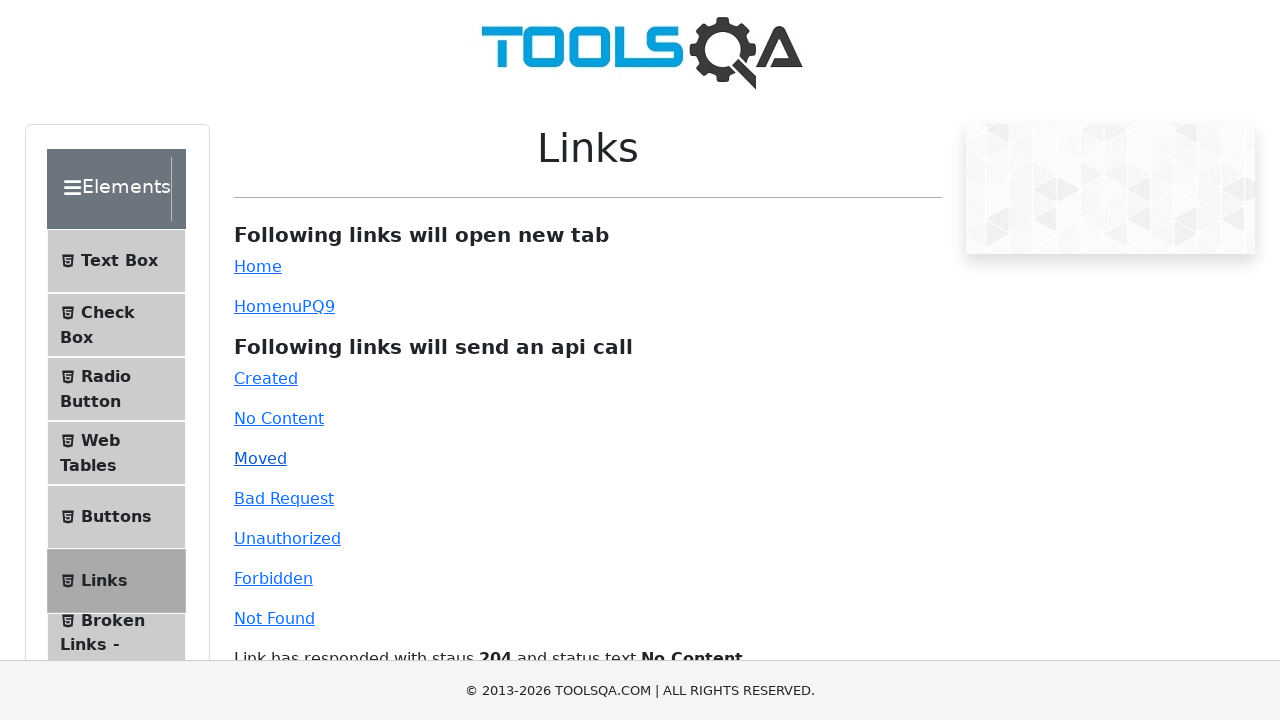

Clicked API link with 400 Bad Request status at (284, 498) on #bad-request
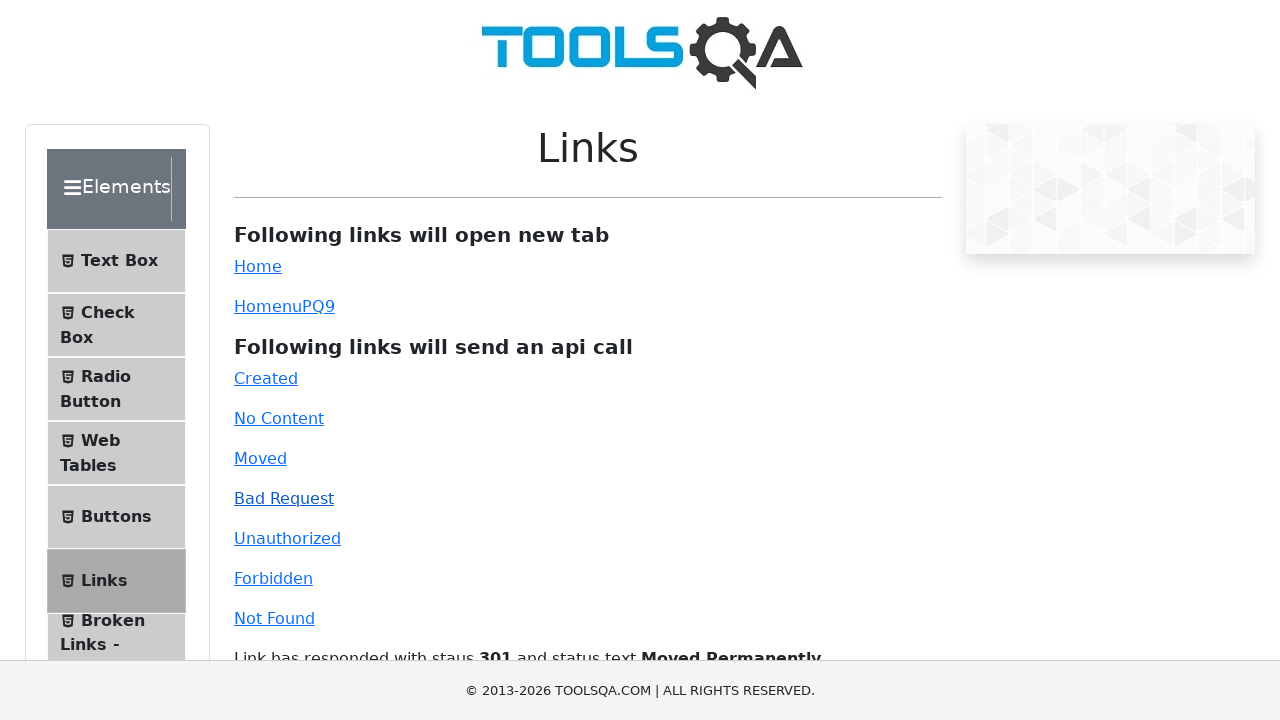

Clicked API link with 401 Unauthorized status at (287, 538) on #unauthorized
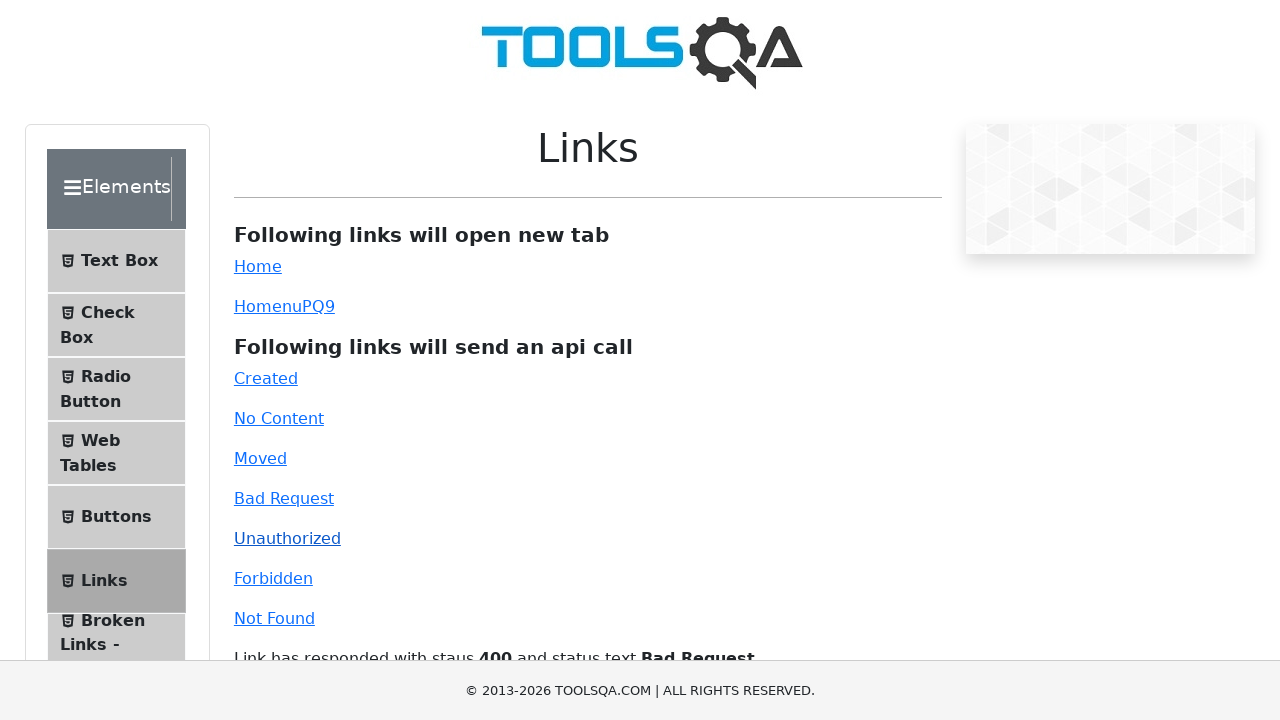

Clicked API link with 403 Forbidden status at (273, 578) on #forbidden
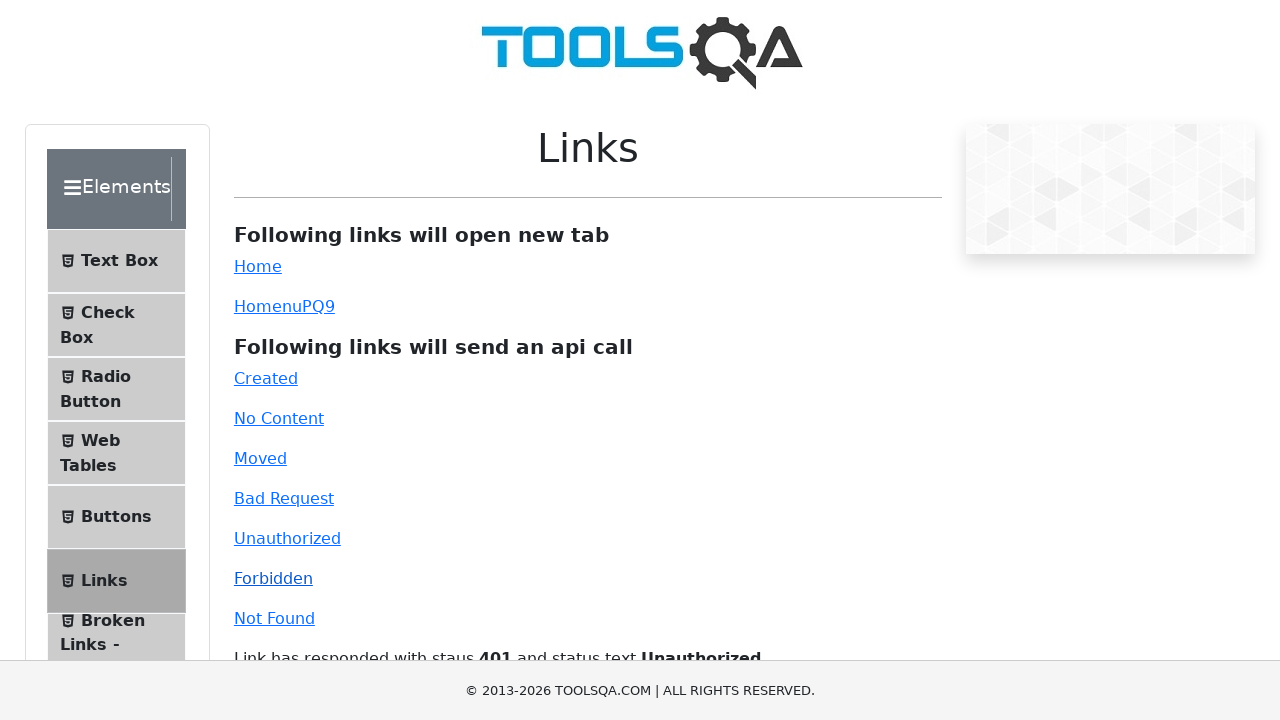

Clicked API link with 404 Not Found status at (274, 618) on #invalid-url
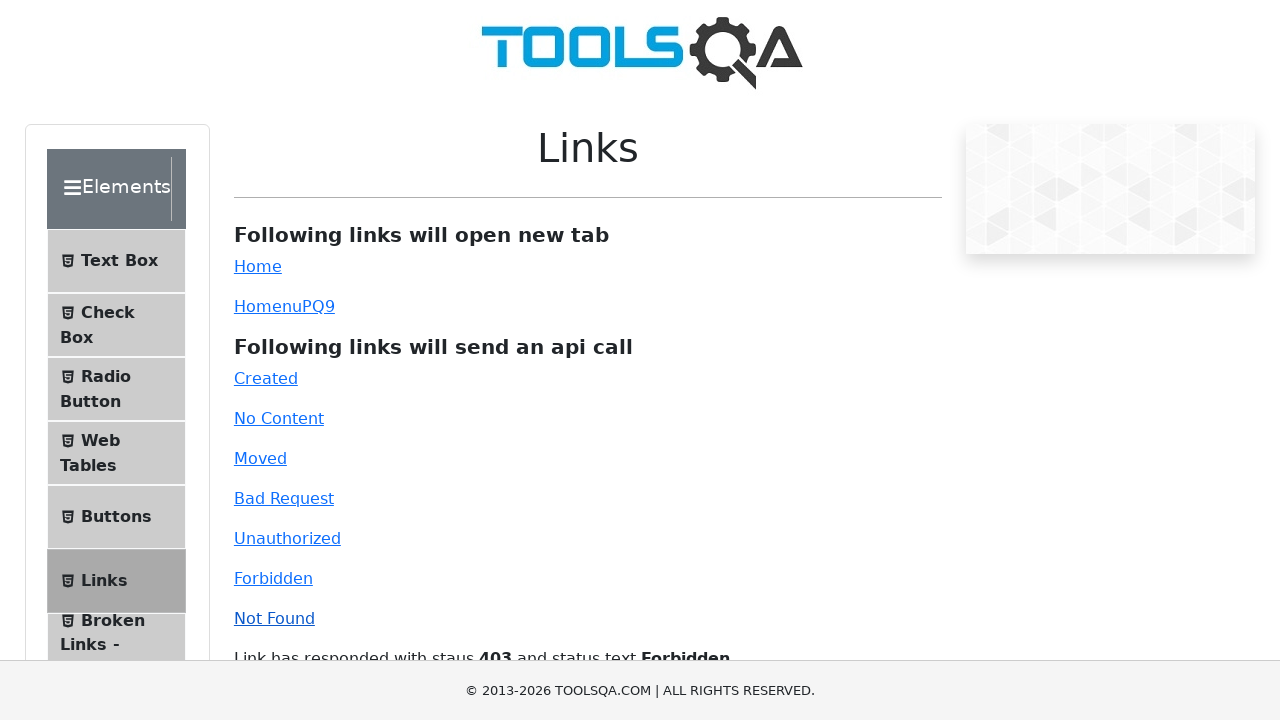

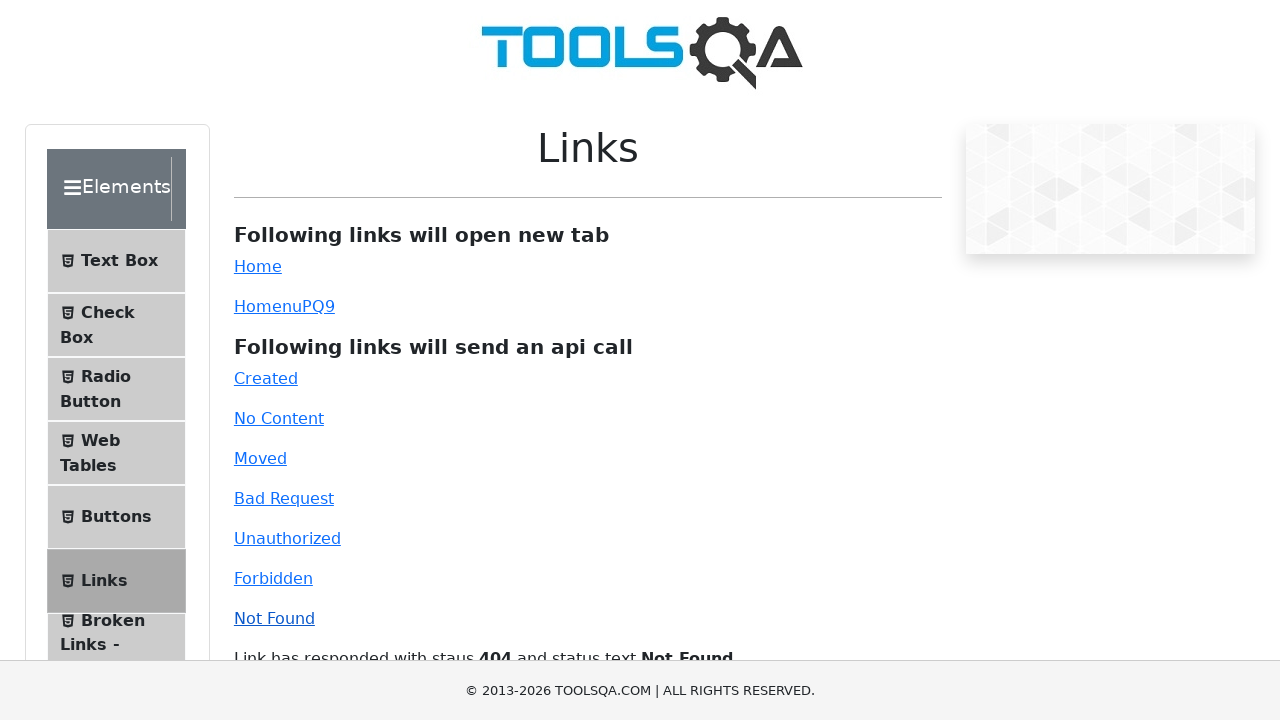